Tests selecting a radio button from a group by value

Starting URL: http://selenium-cucumber.github.io/

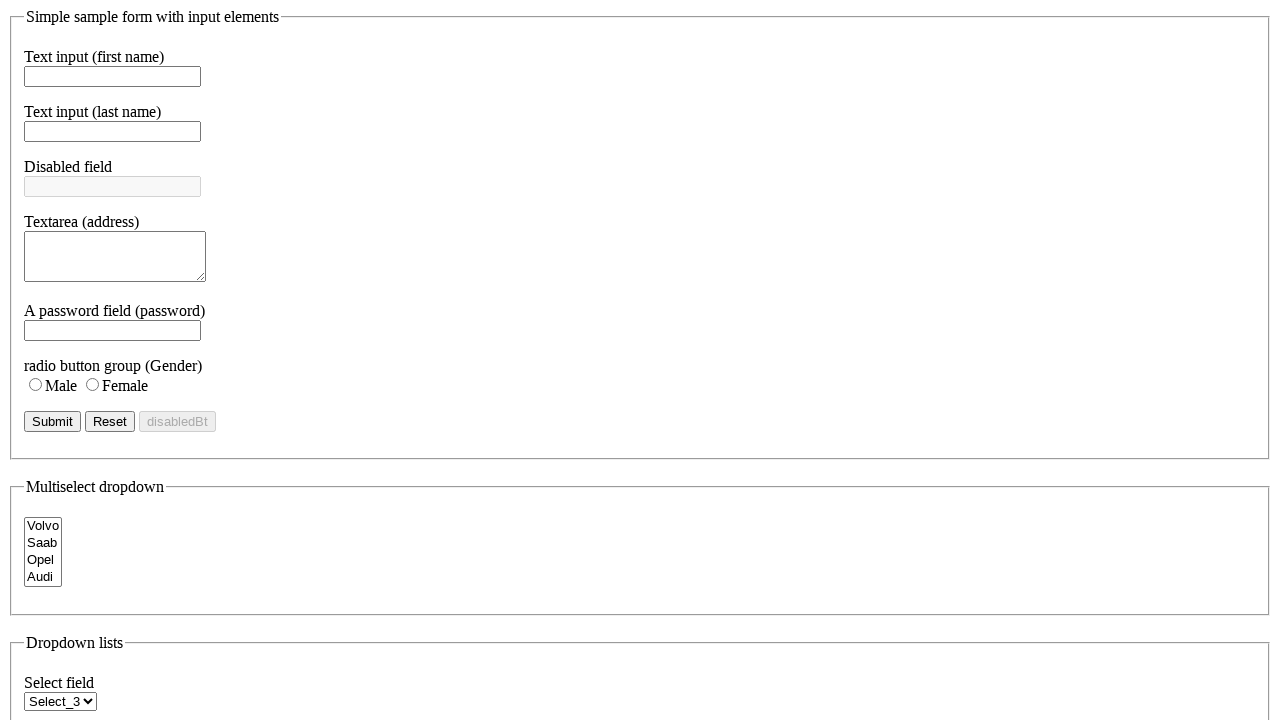

Selected radio button with value 'F' from gender radio group at (92, 384) on input[name='radio_gender'][value='F']
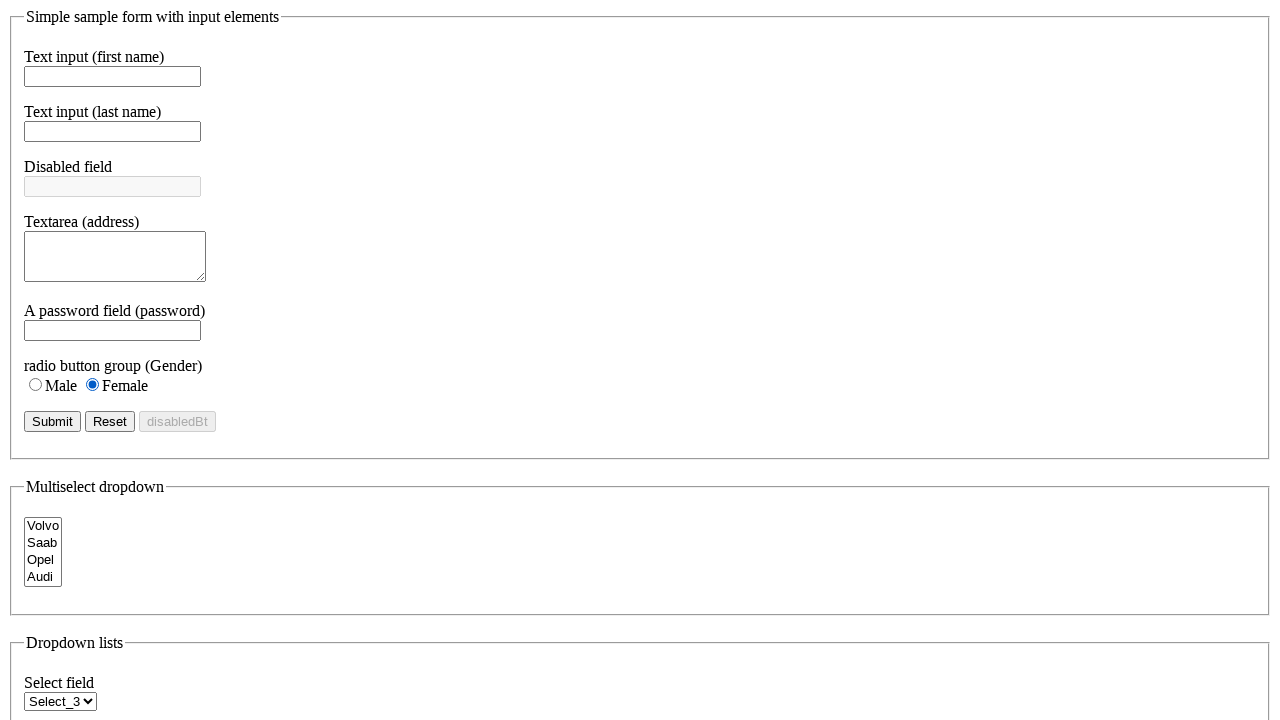

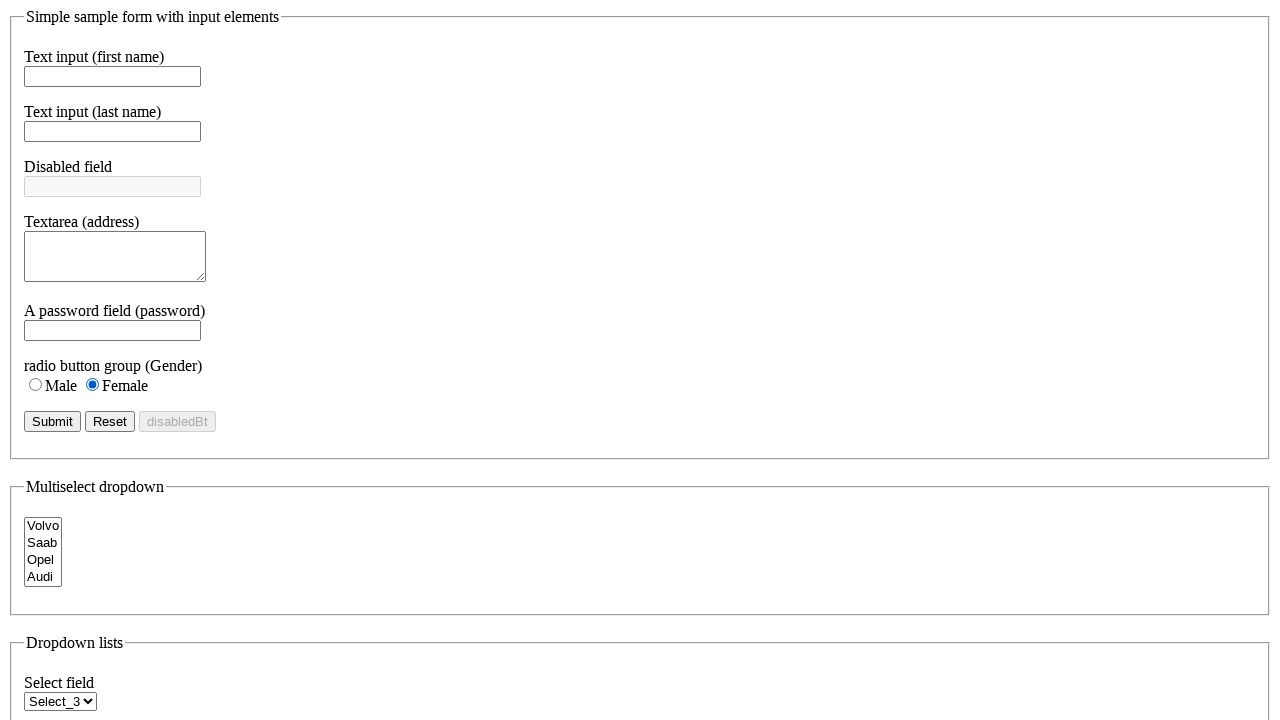